Tests that the currently active filter link is highlighted

Starting URL: https://demo.playwright.dev/todomvc

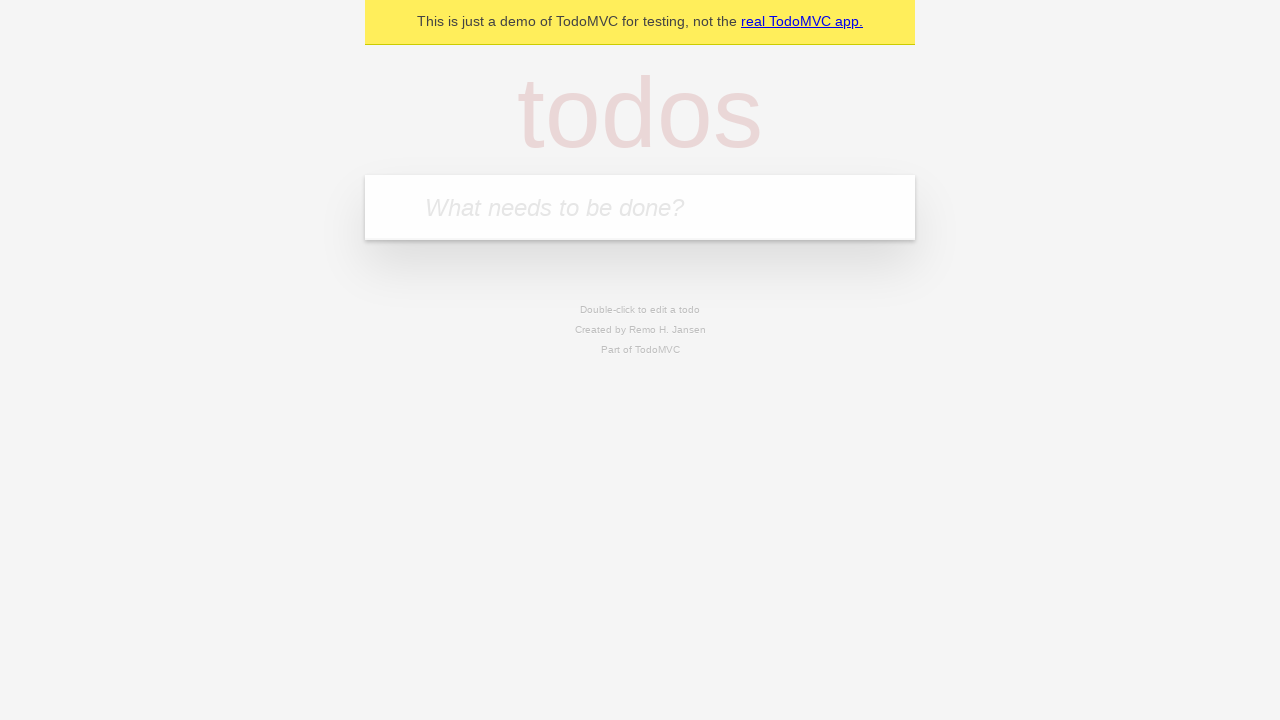

Filled first todo item 'buy some cheese' on internal:attr=[placeholder="What needs to be done?"i]
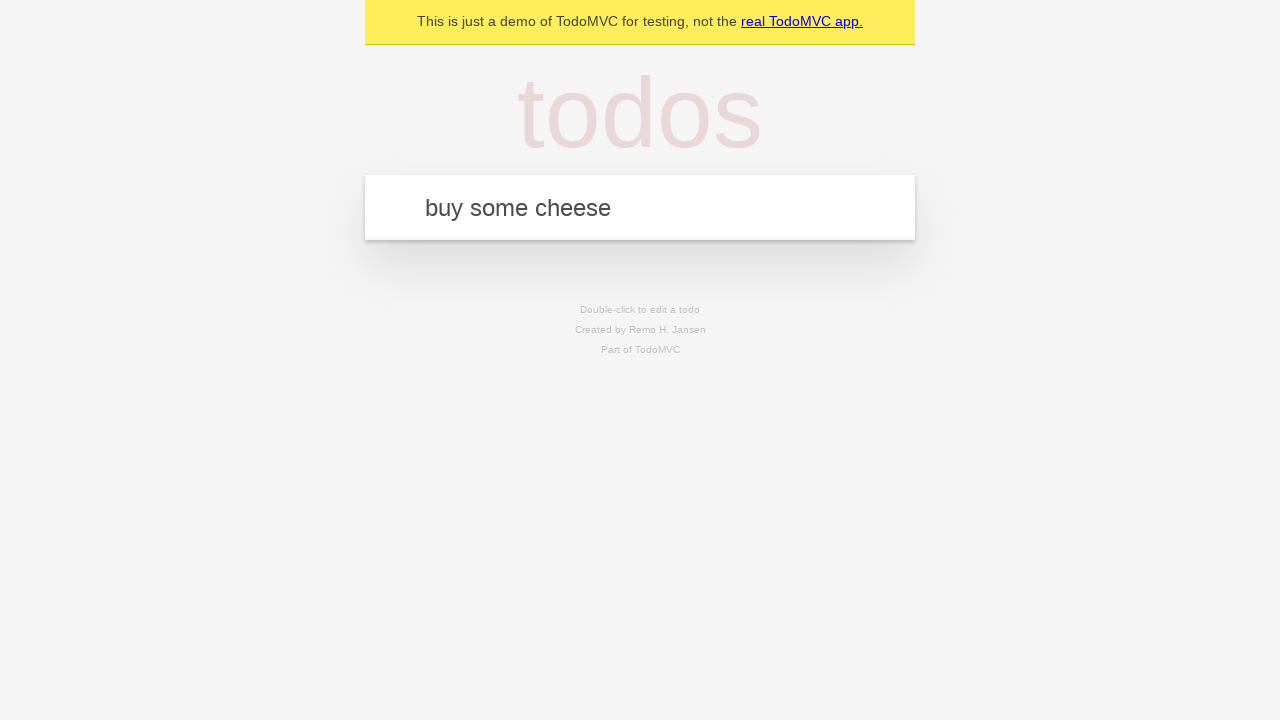

Pressed Enter to add first todo on internal:attr=[placeholder="What needs to be done?"i]
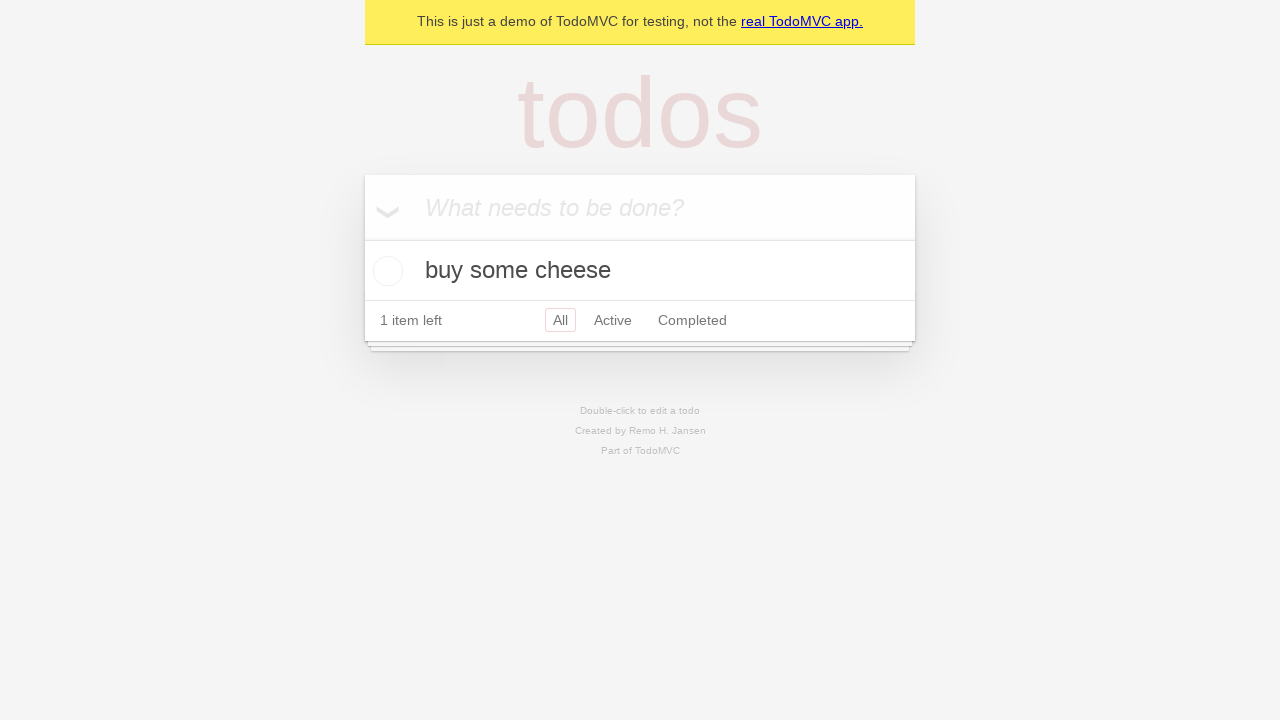

Filled second todo item 'feed the cat' on internal:attr=[placeholder="What needs to be done?"i]
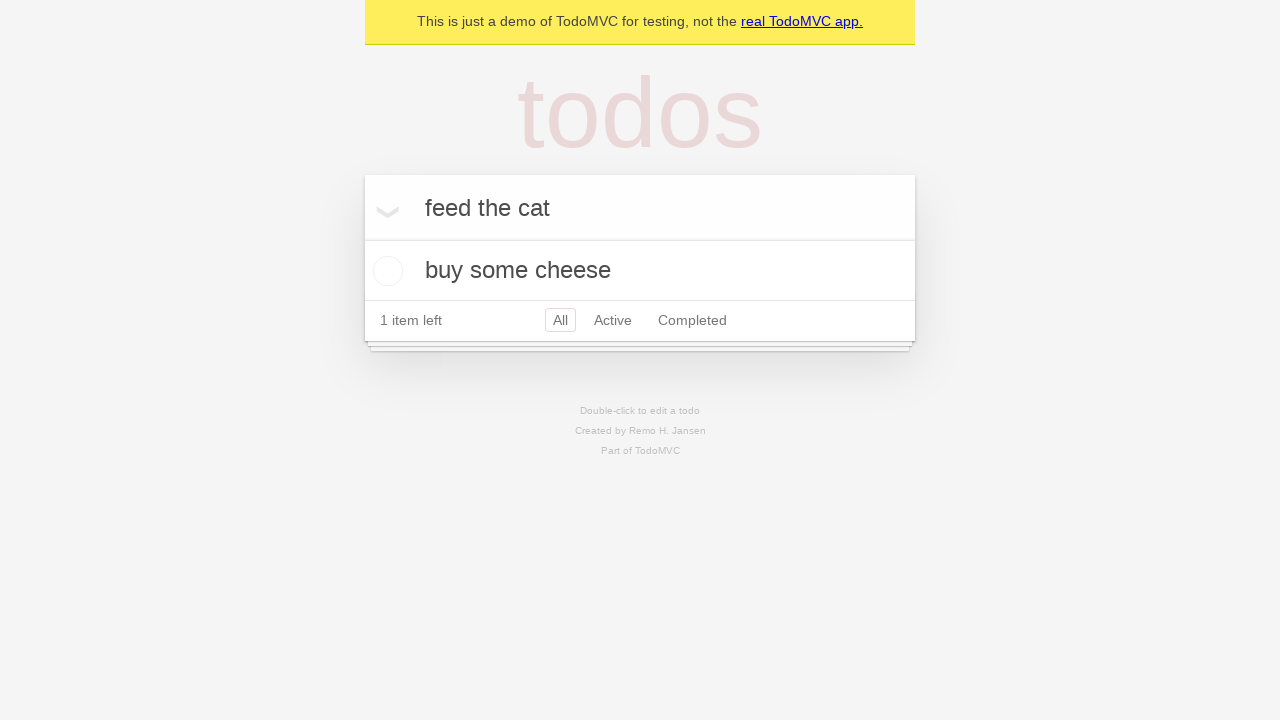

Pressed Enter to add second todo on internal:attr=[placeholder="What needs to be done?"i]
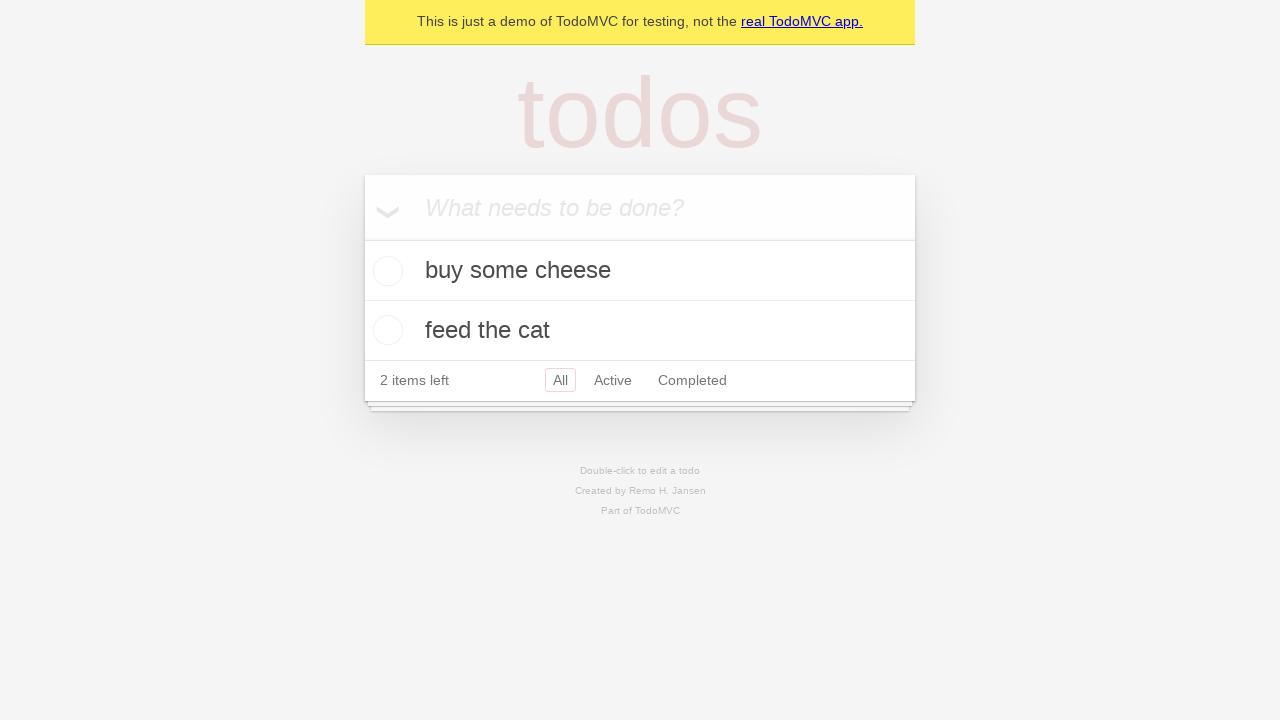

Filled third todo item 'book a doctors appointment' on internal:attr=[placeholder="What needs to be done?"i]
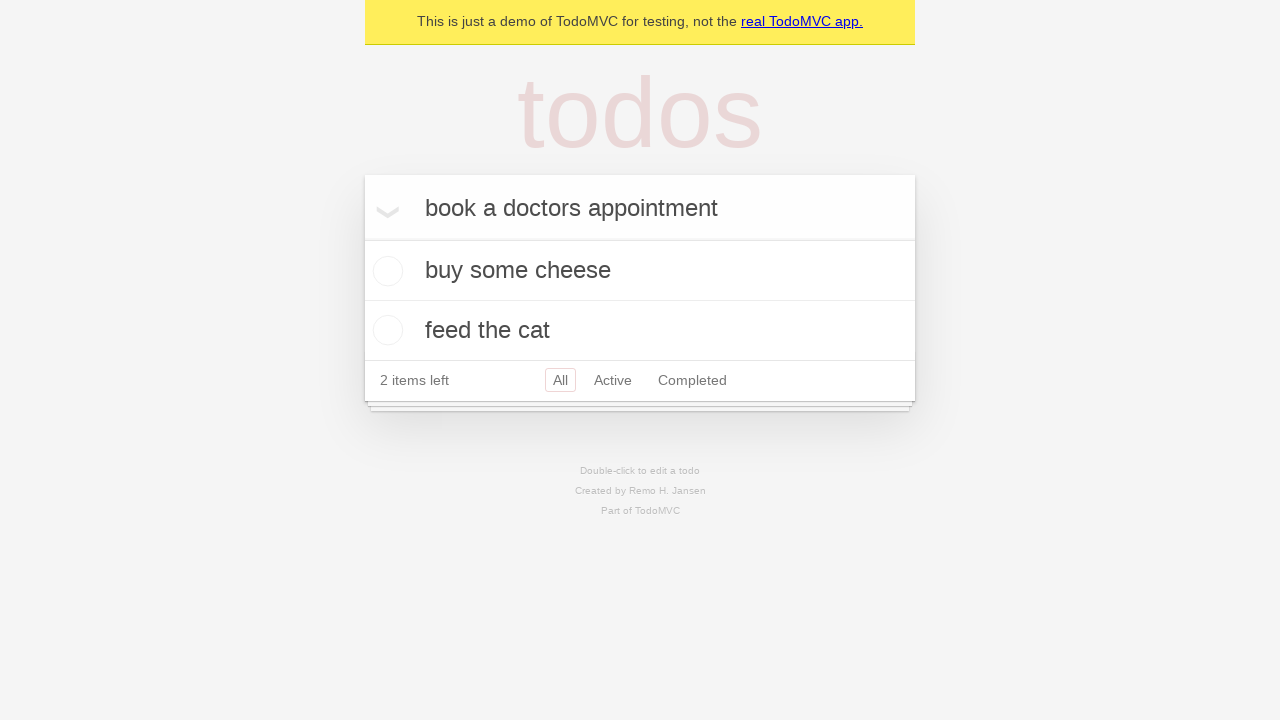

Pressed Enter to add third todo on internal:attr=[placeholder="What needs to be done?"i]
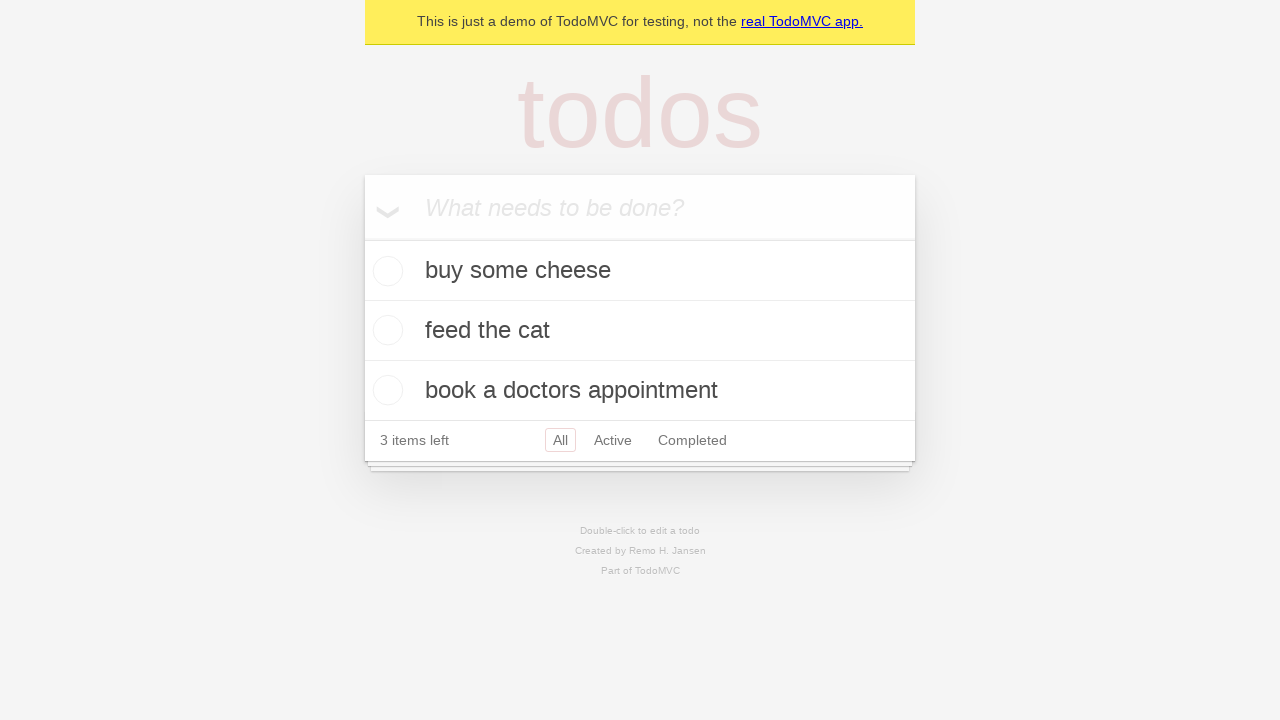

Clicked Active filter link at (613, 440) on internal:role=link[name="Active"i]
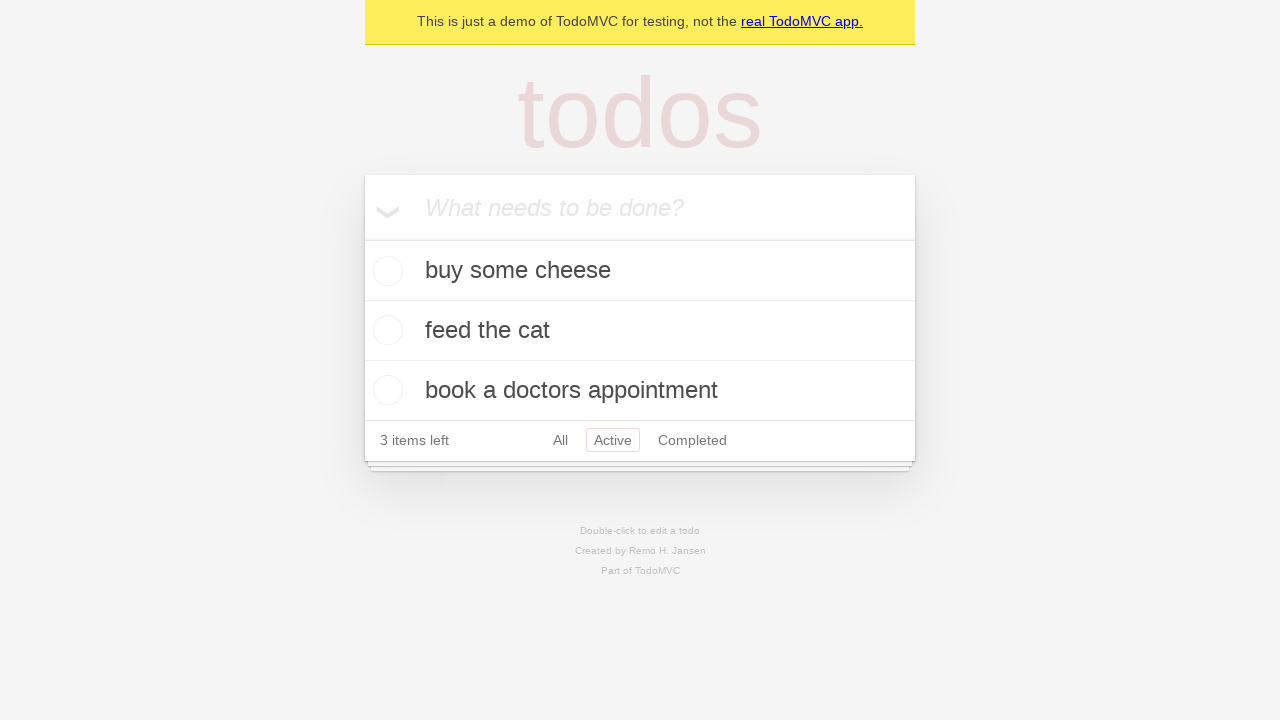

Clicked Completed filter link to verify highlighting at (692, 440) on internal:role=link[name="Completed"i]
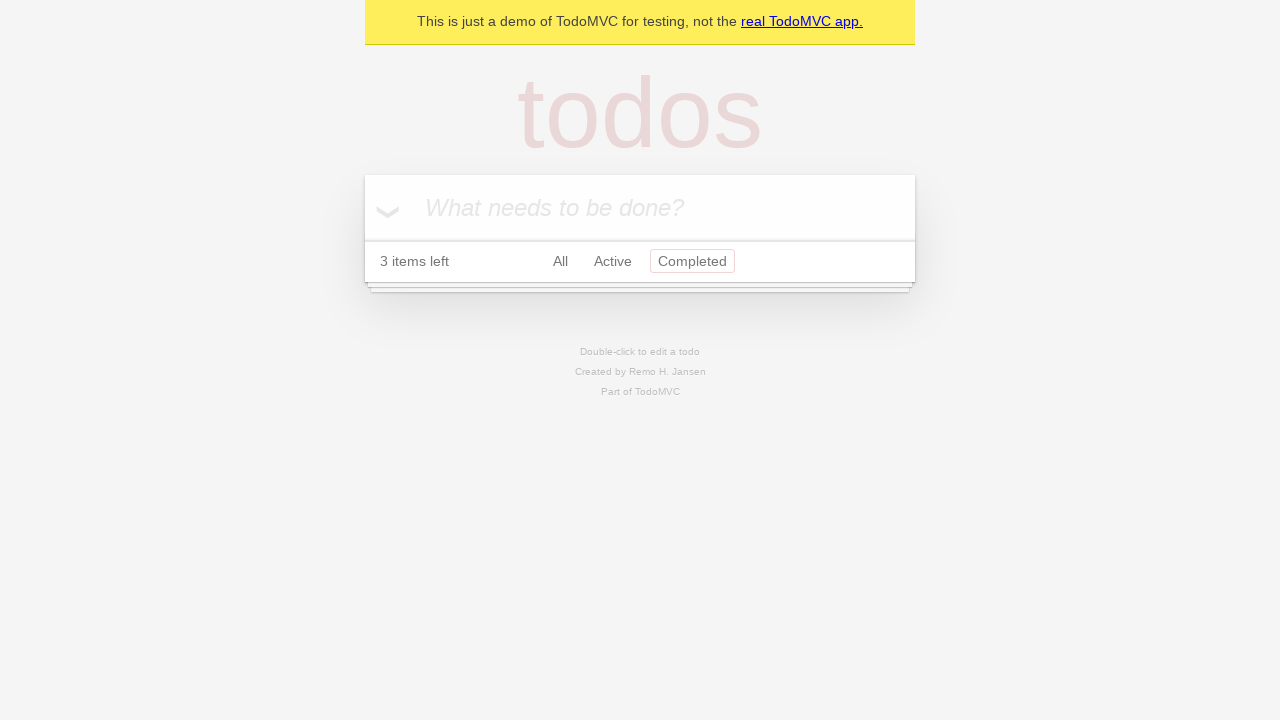

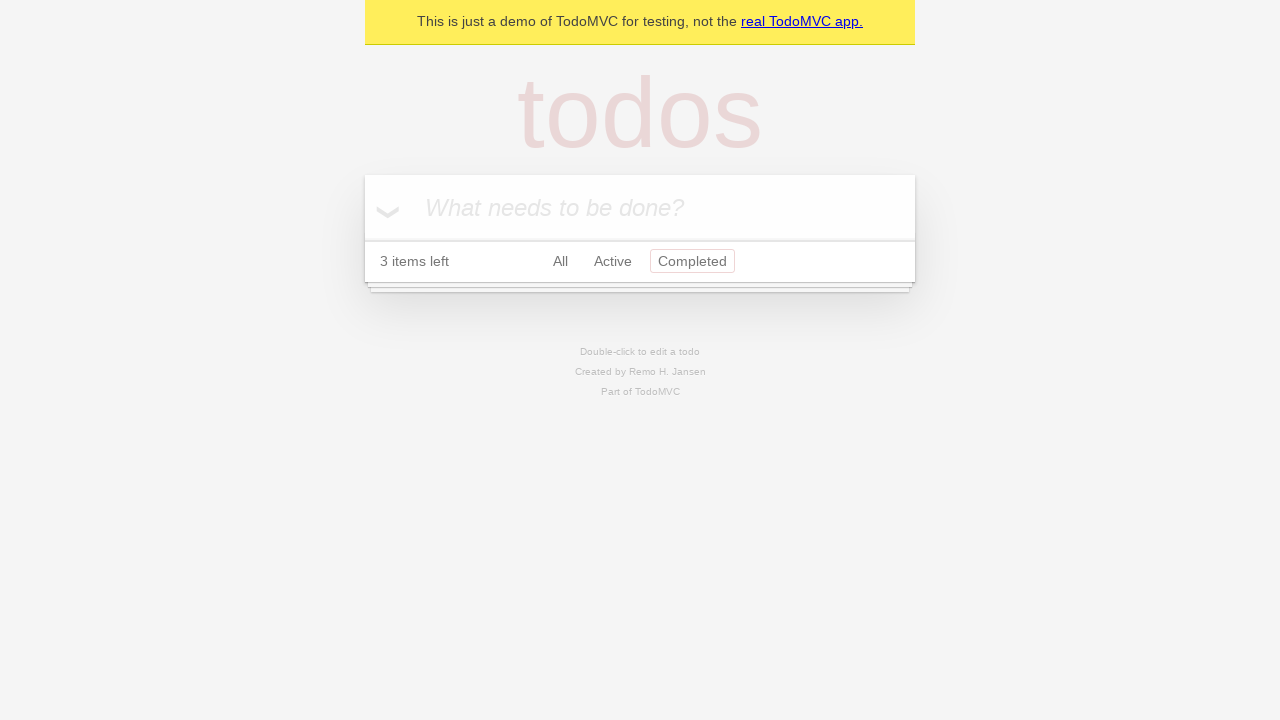